Downloads a file from GitHub by clicking the raw button and verifies the downloaded content

Starting URL: https://github.com/junit-team/junit5/blob/main/README.md

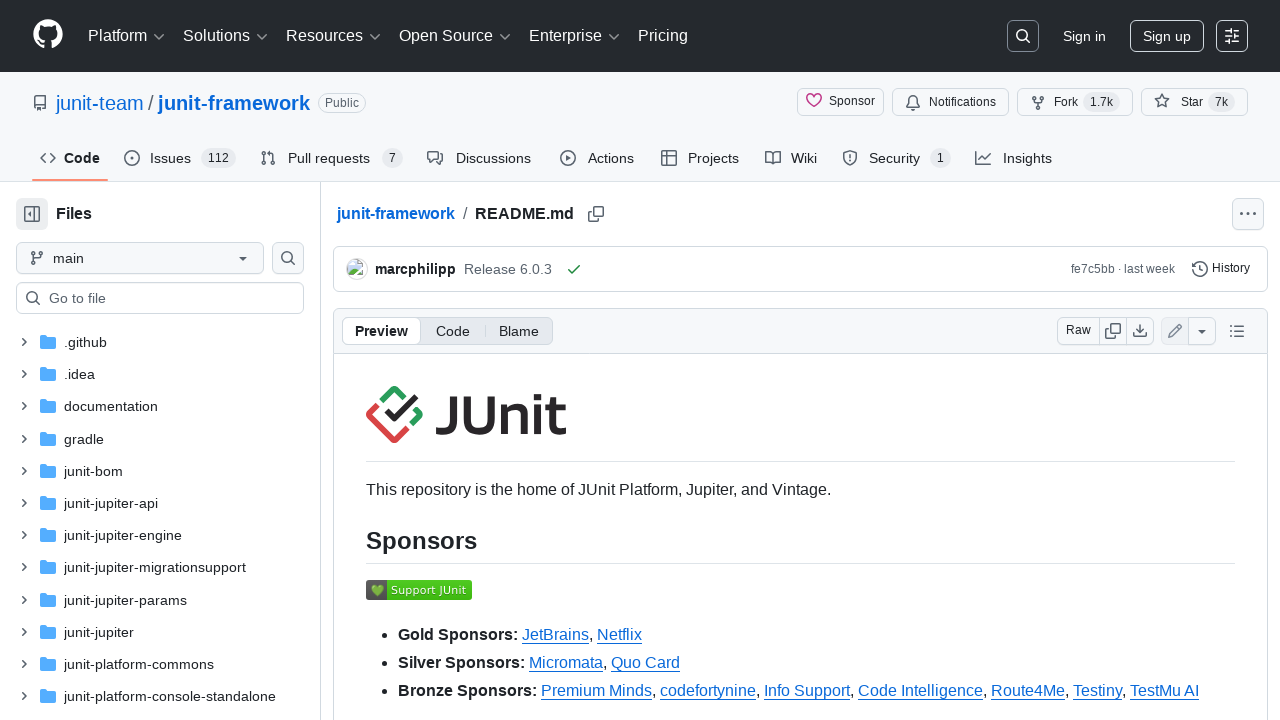

Clicked the raw button to download the README.md file from GitHub at (1078, 331) on a[data-testid='raw-button']
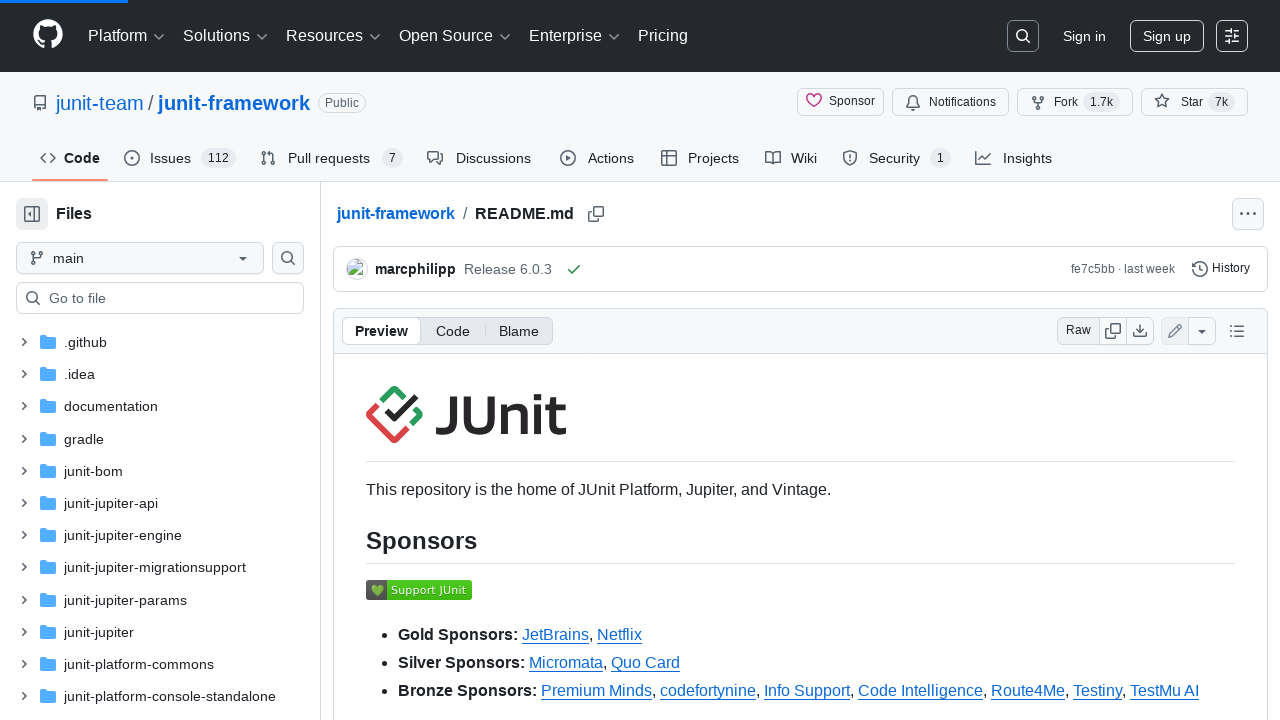

Waited 2000ms for the file download to complete
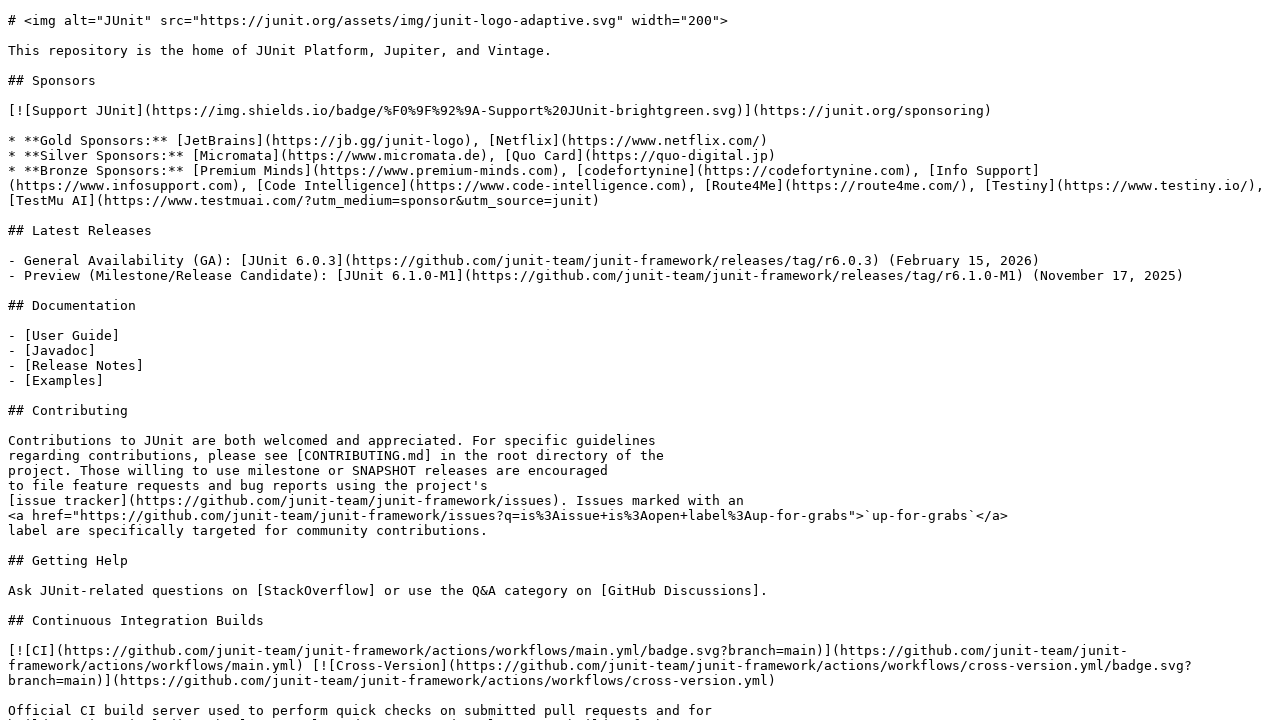

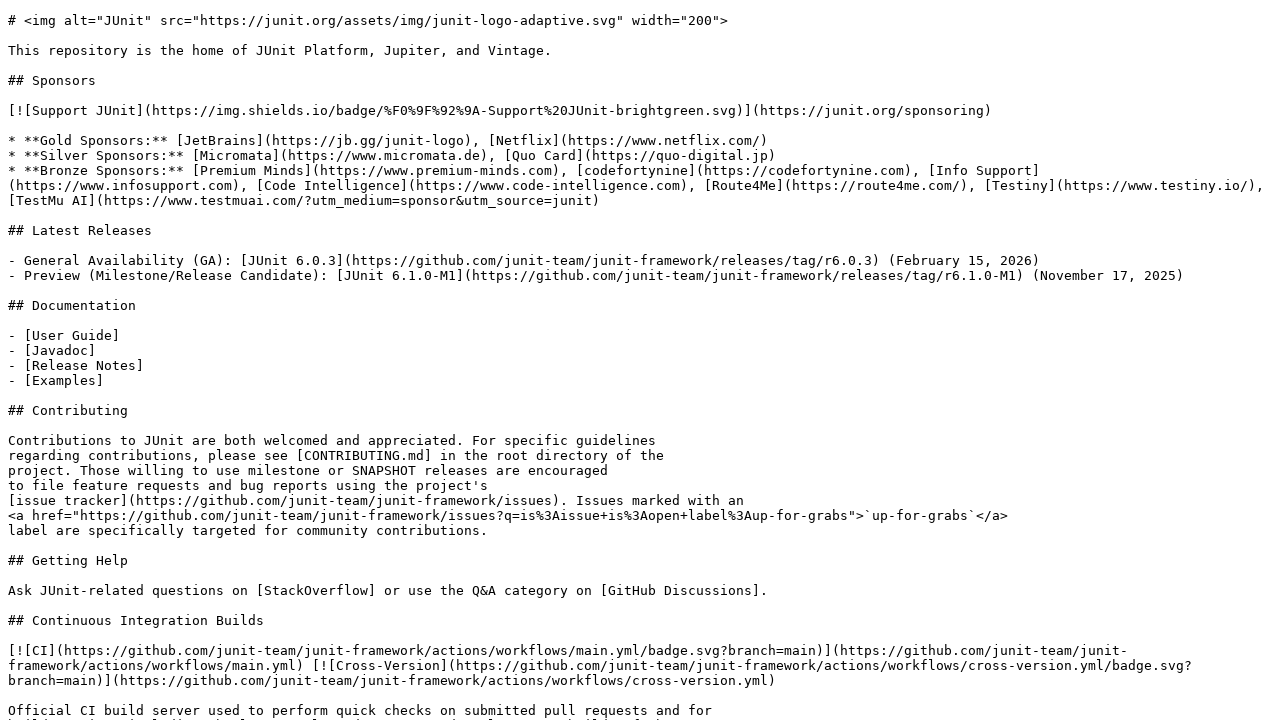